Tests drag and drop functionality on the jQuery UI droppable demo page by dragging a source element onto a target drop zone within an iframe

Starting URL: https://jqueryui.com/droppable/

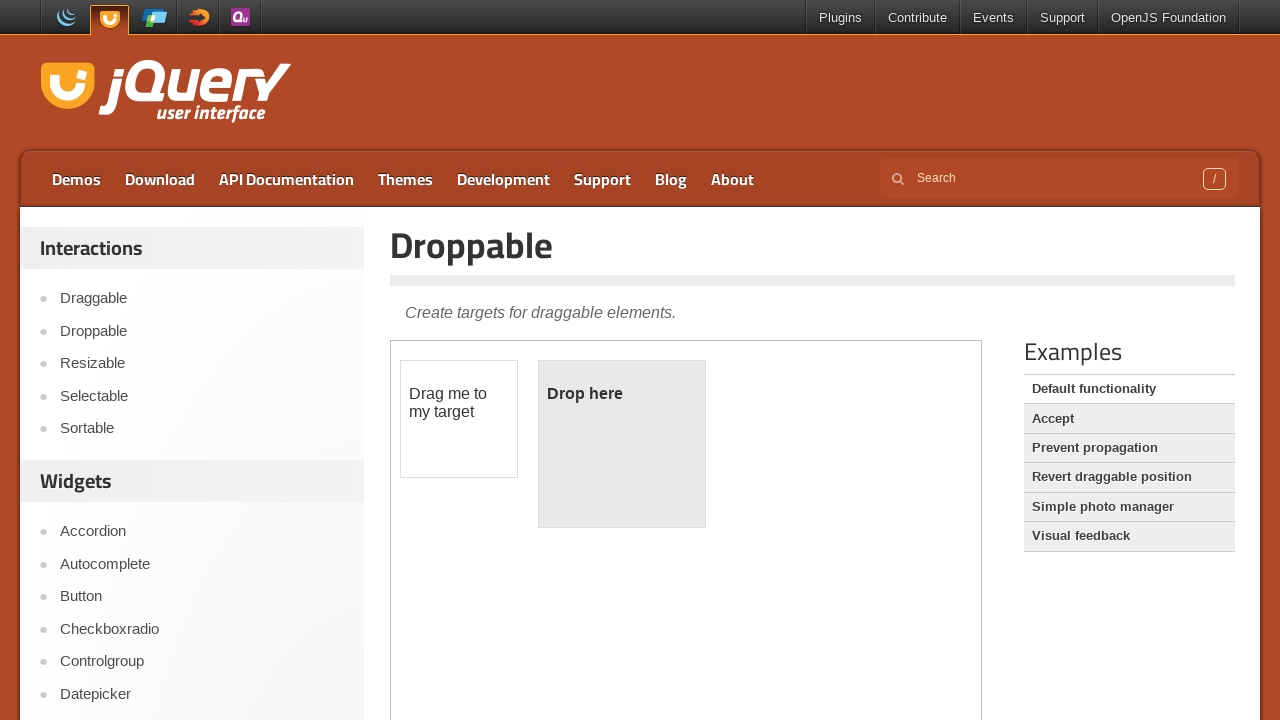

Located the demo iframe containing the jQuery UI droppable demo
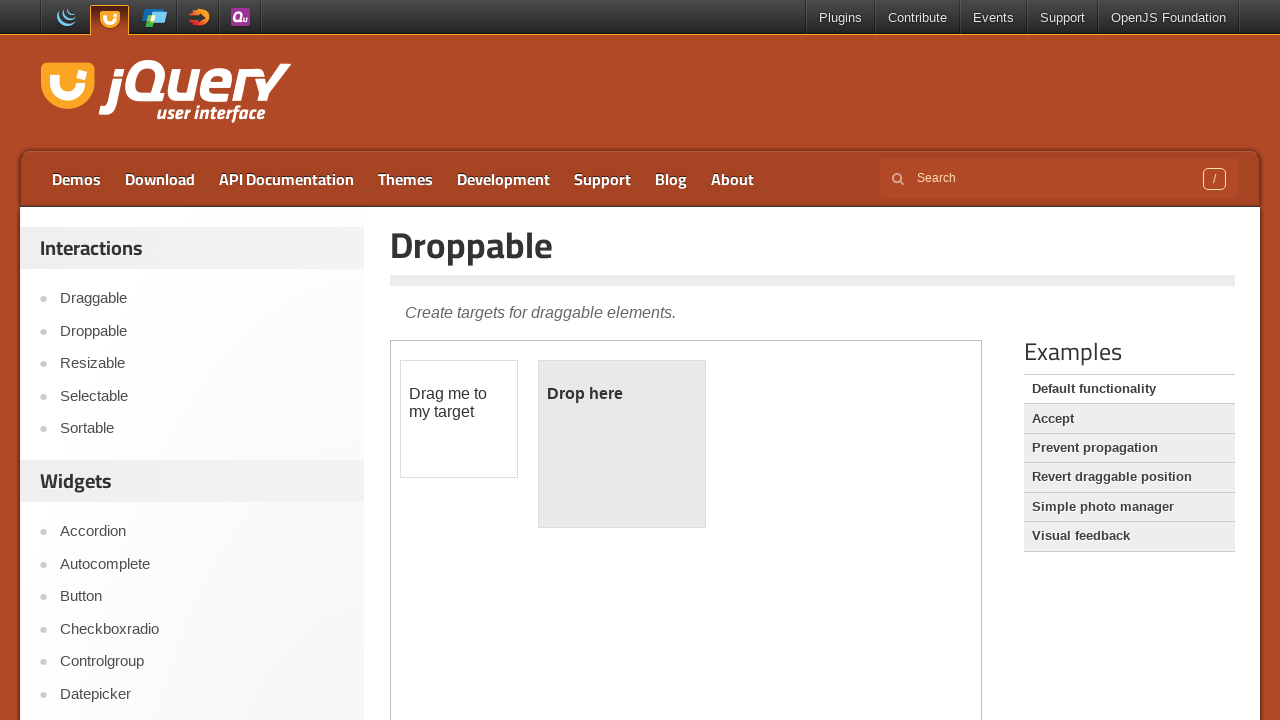

Located the draggable source element within the iframe
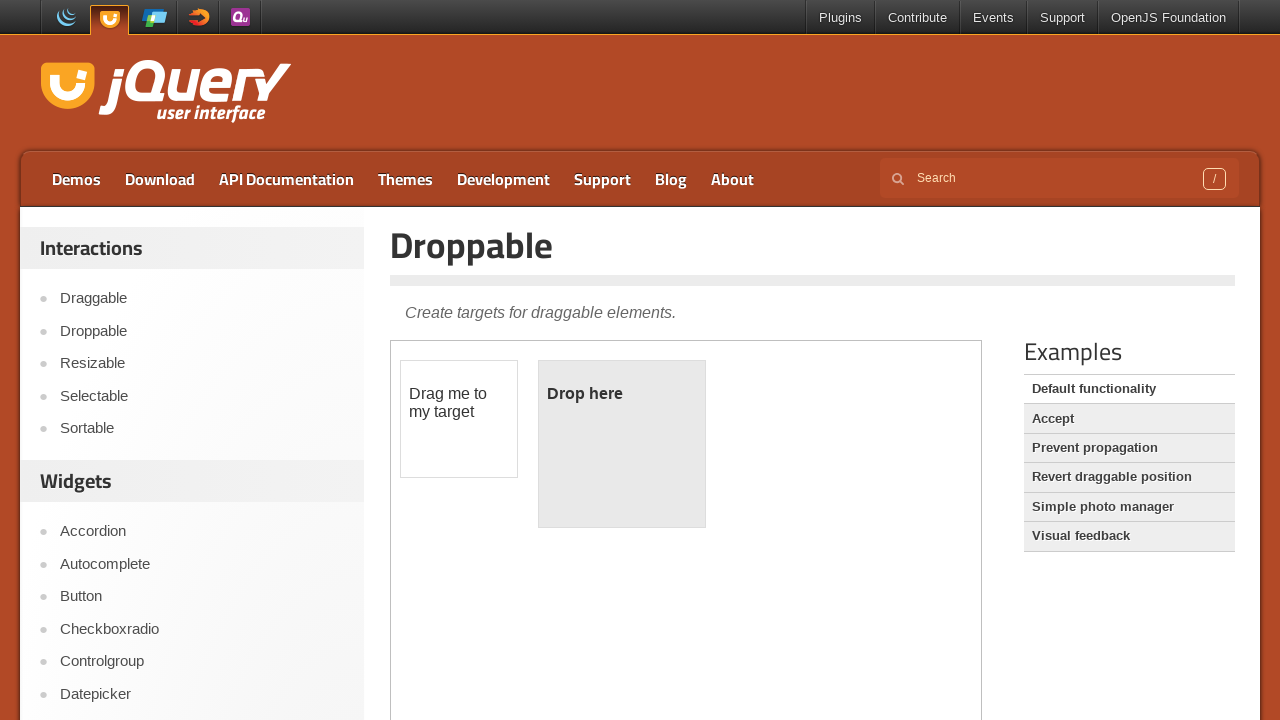

Located the droppable target zone within the iframe
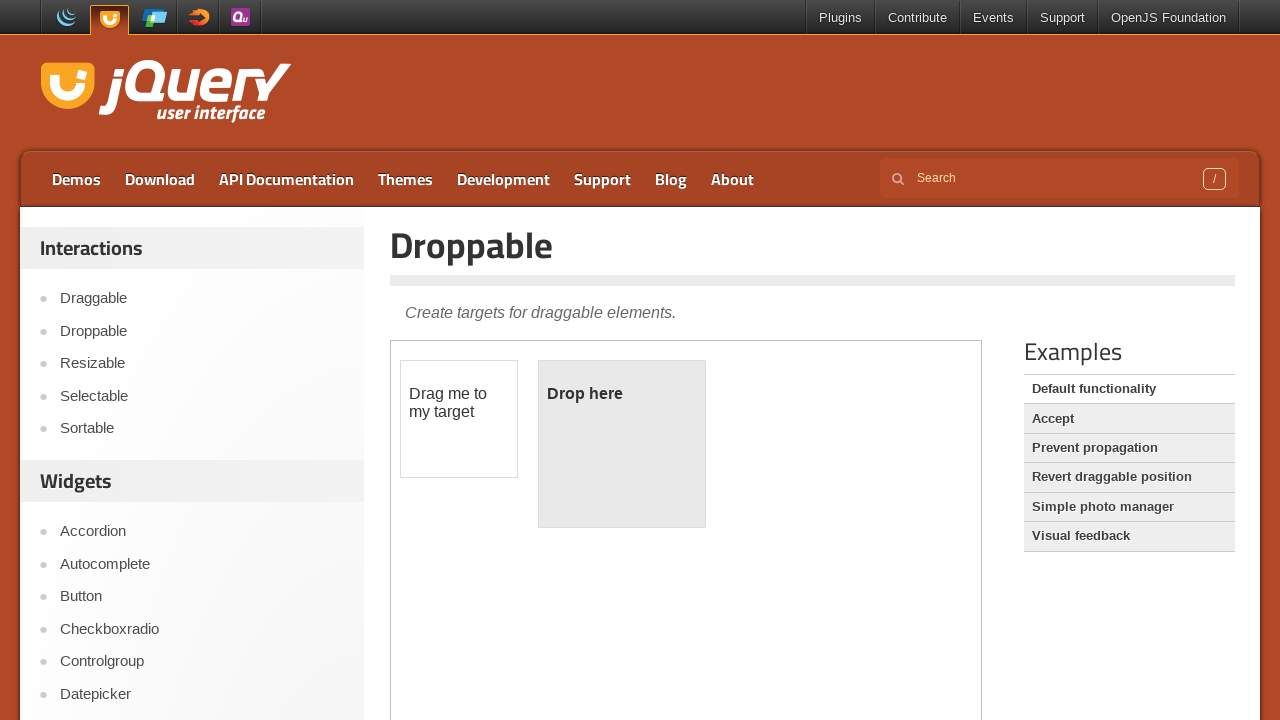

Dragged the source element onto the target drop zone at (622, 444)
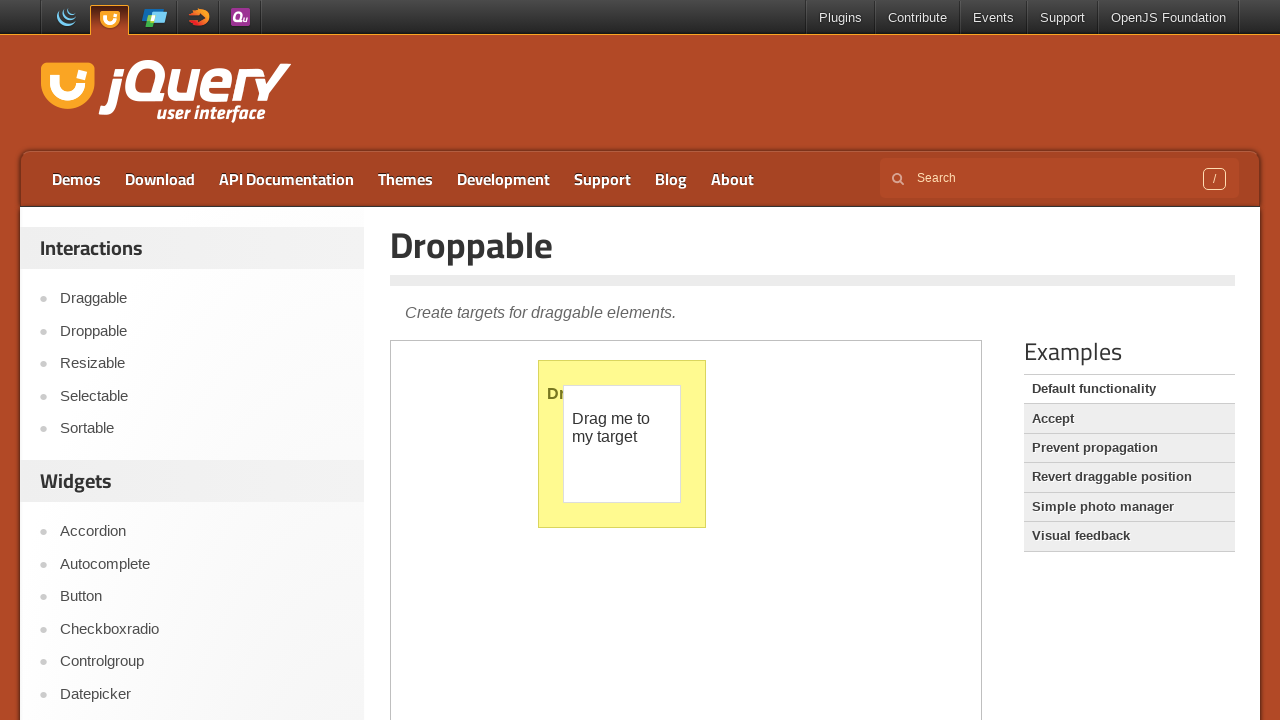

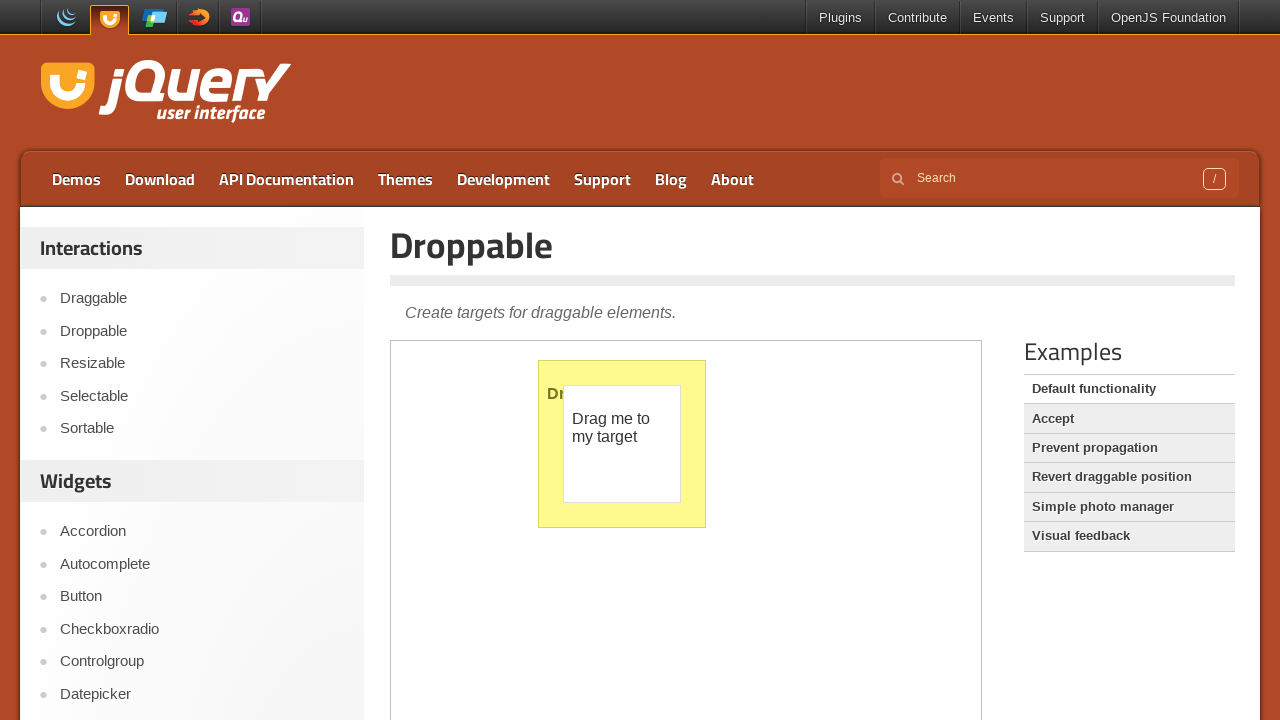